Tests radio button and checkbox selection by clicking them and verifying their selected state

Starting URL: https://automationfc.github.io/basic-form/index.html

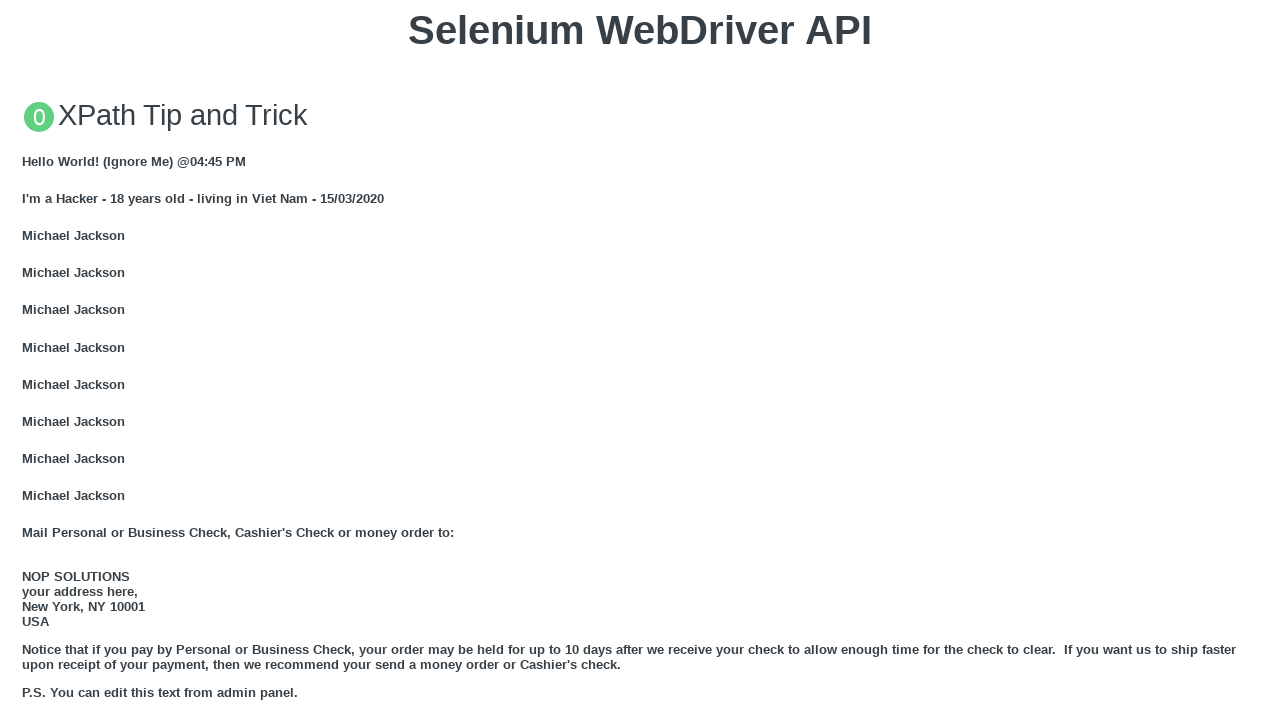

Clicked 'Under 18' radio button at (28, 360) on xpath=//input[@id='under_18']
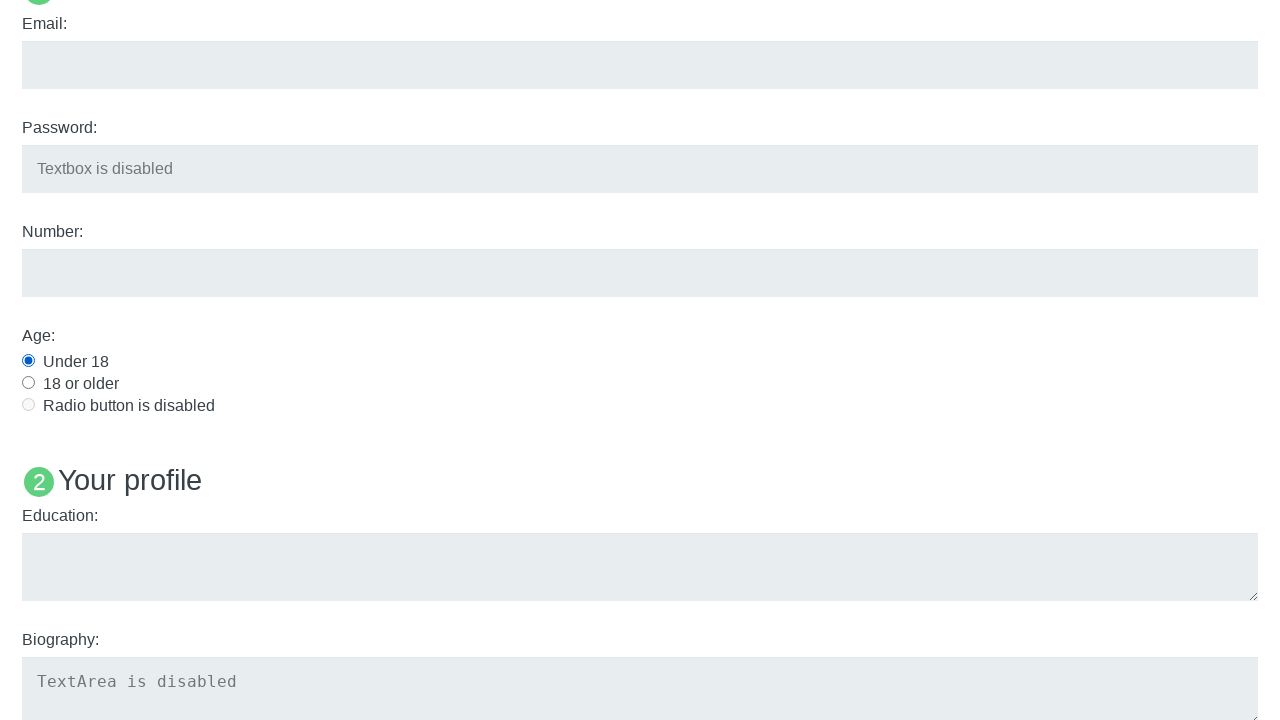

Verified 'Under 18' radio button is selected
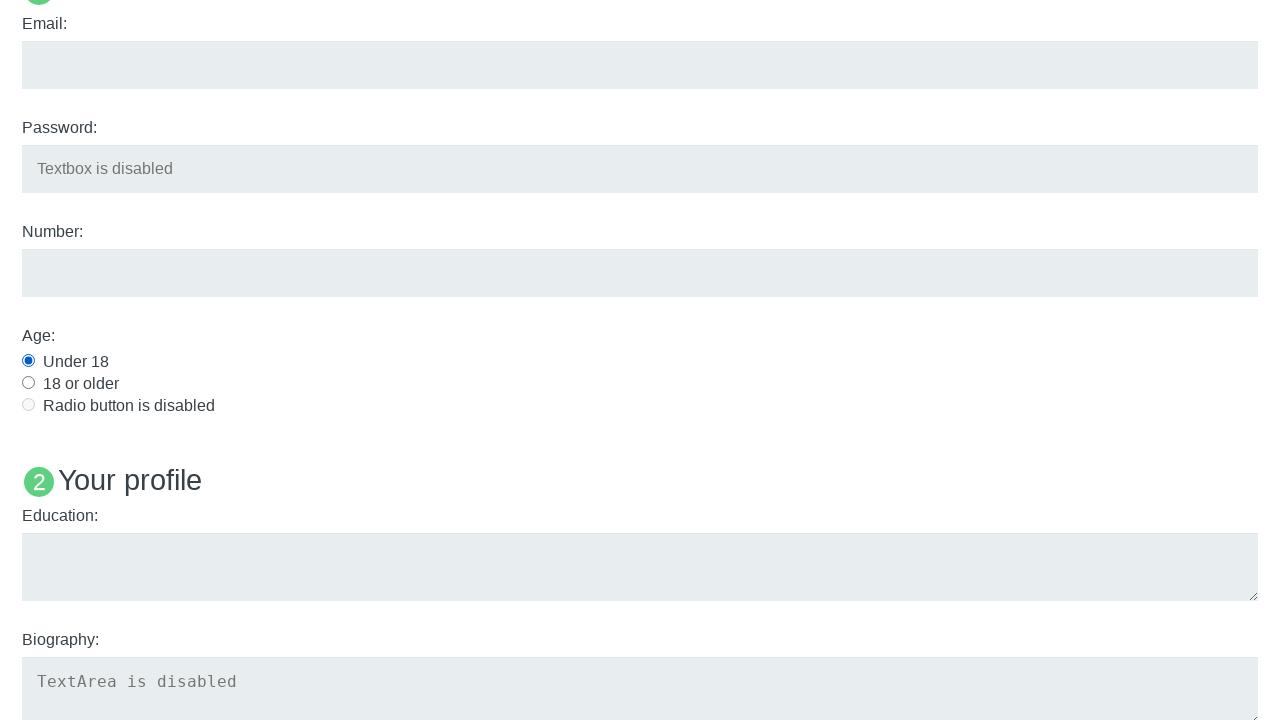

Clicked 'Development' interest checkbox at (28, 361) on xpath=//input[@id='development']
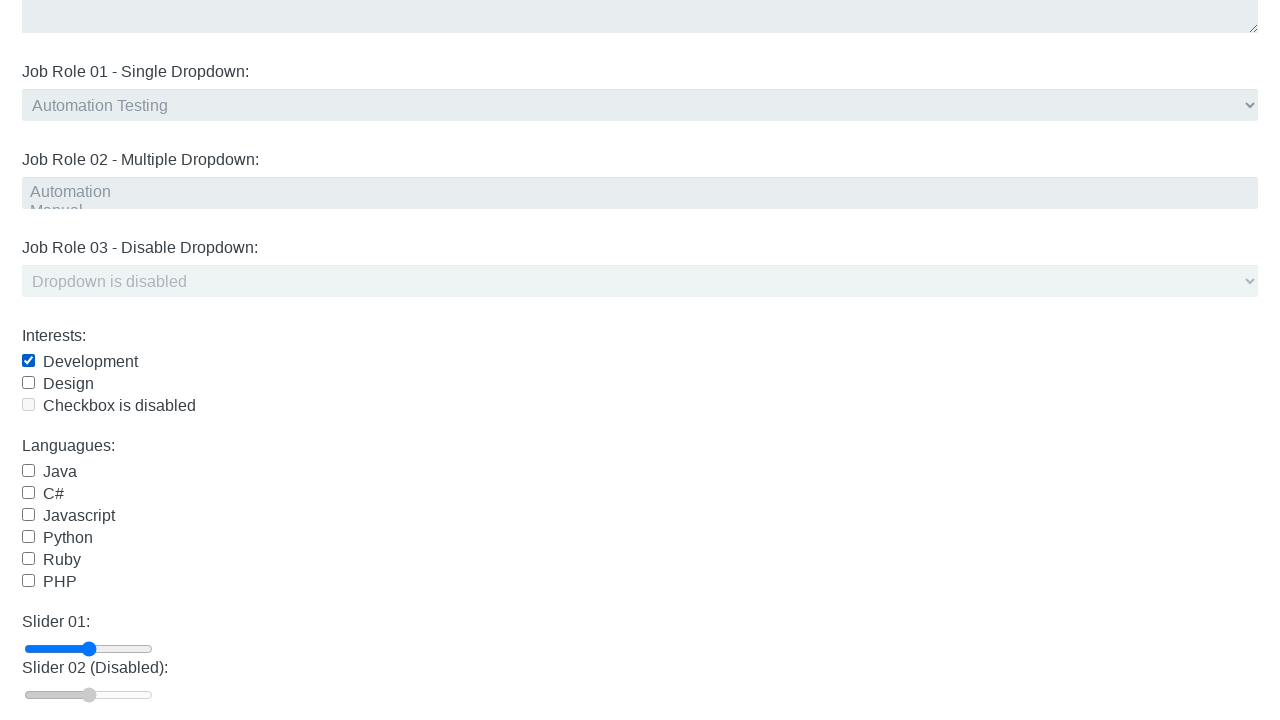

Verified 'Development' checkbox is selected
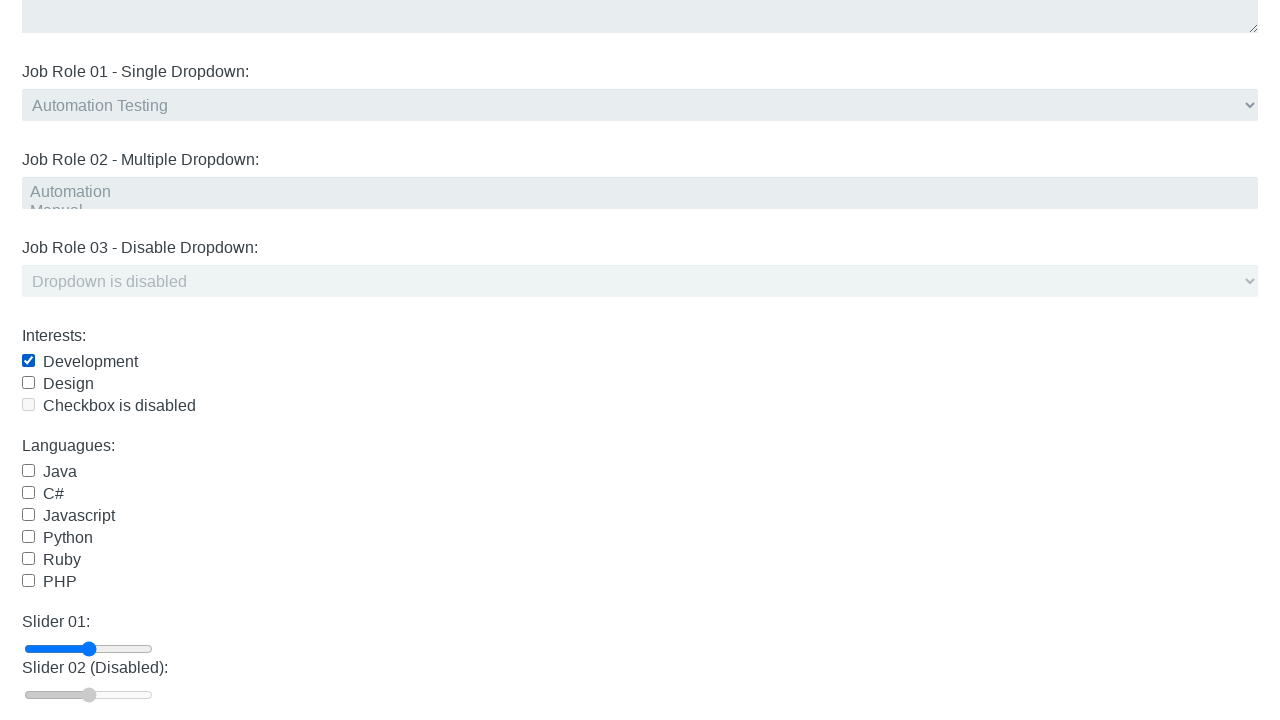

Clicked 'Development' checkbox again to uncheck at (28, 361) on xpath=//input[@id='development']
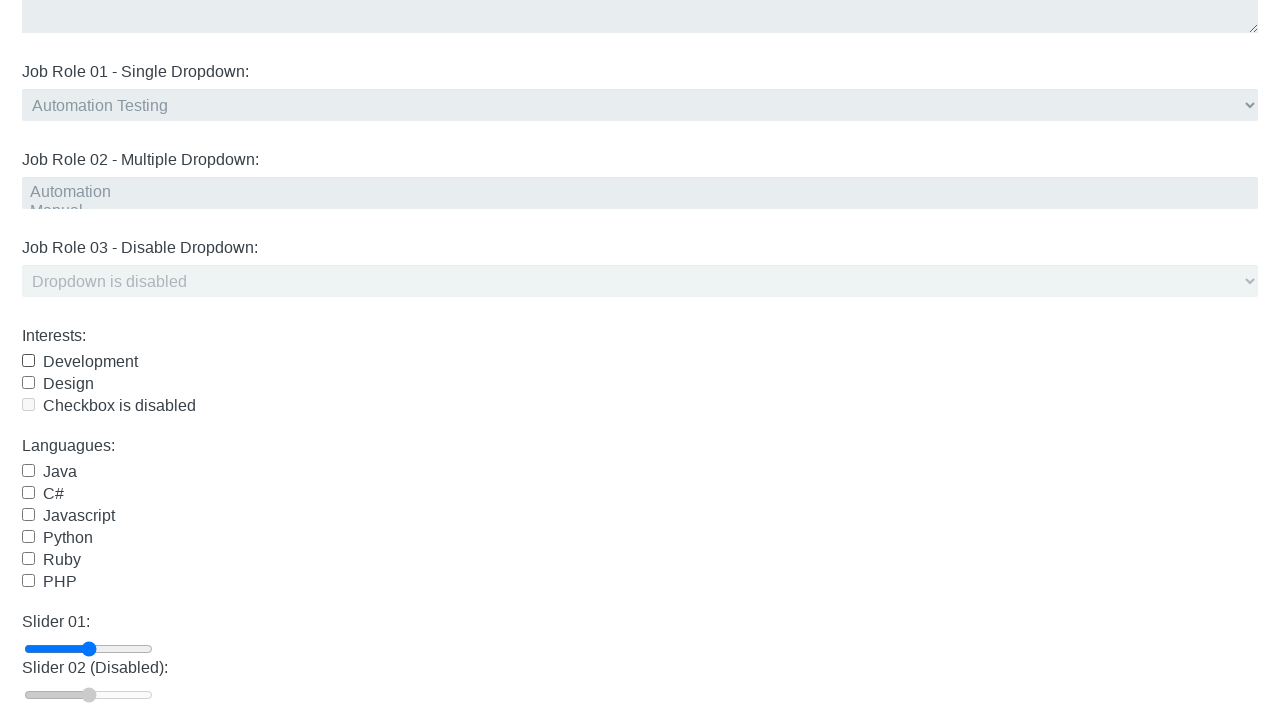

Verified 'Development' checkbox is now unchecked
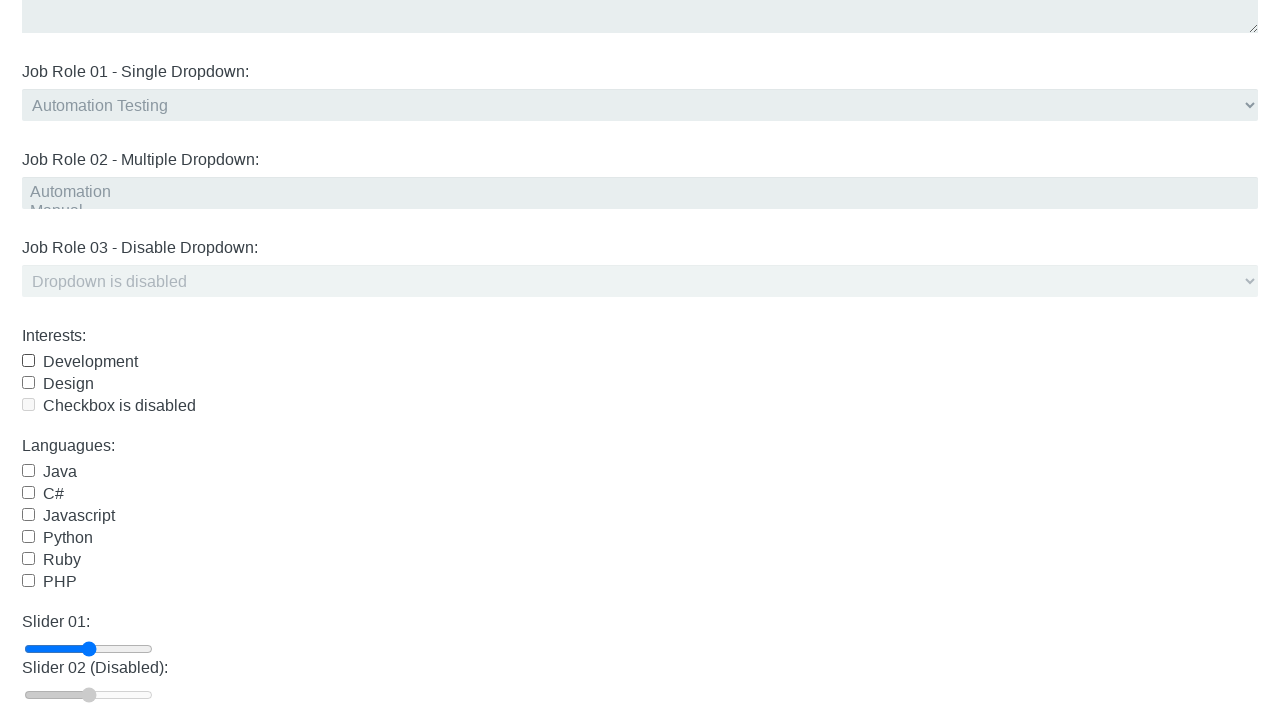

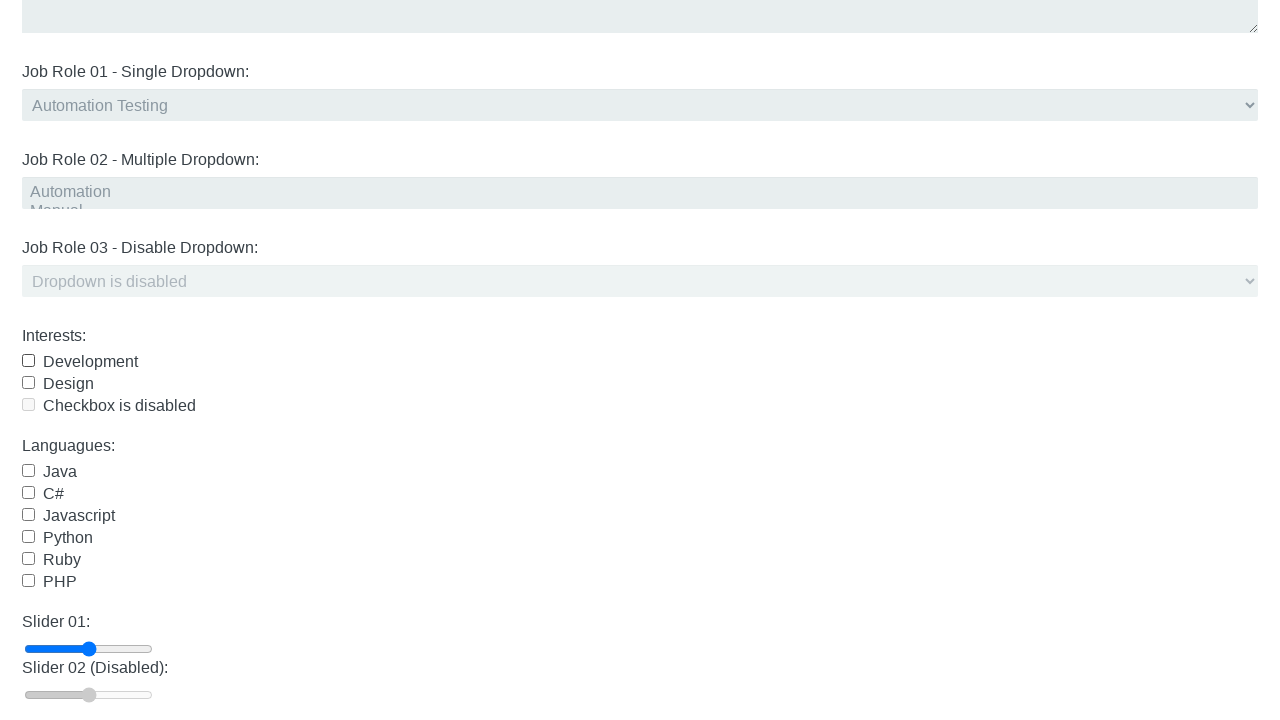